Tests drag and drop functionality by dragging an element from one position and dropping it onto another target element on a demo page.

Starting URL: https://selenium08.blogspot.com/2020/01/click-and-hold.html

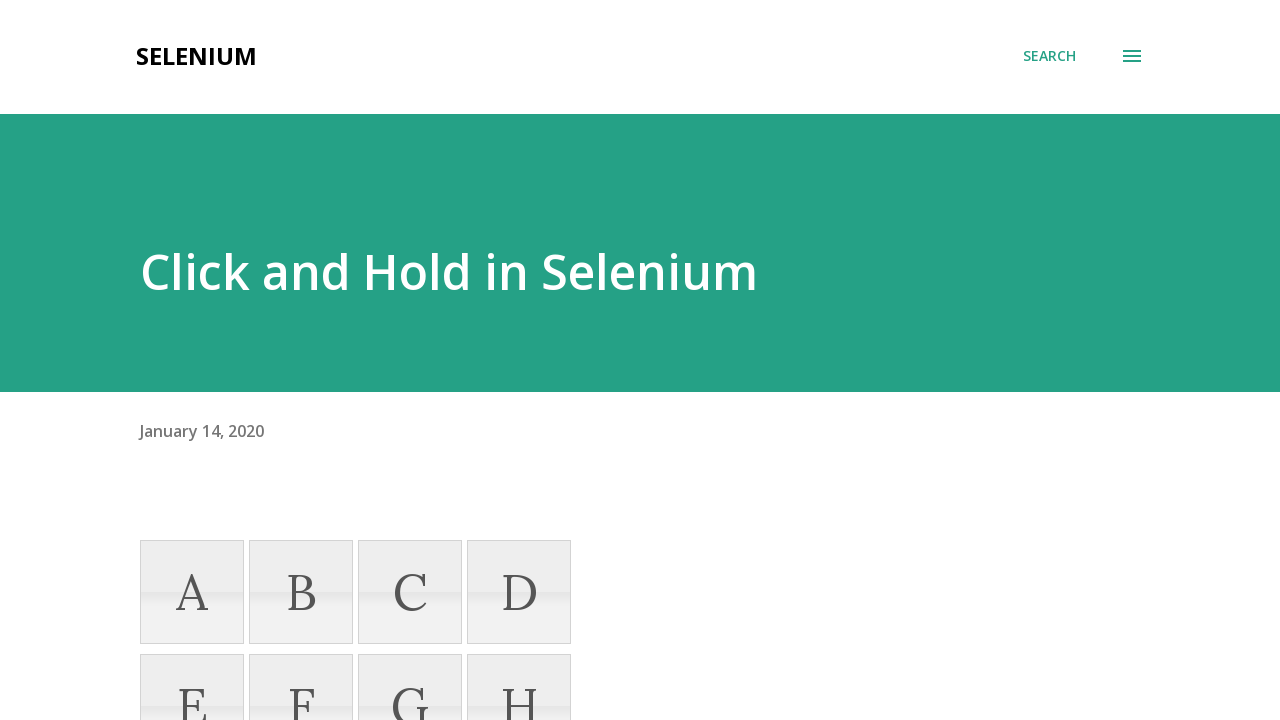

Set viewport to 1920x1080
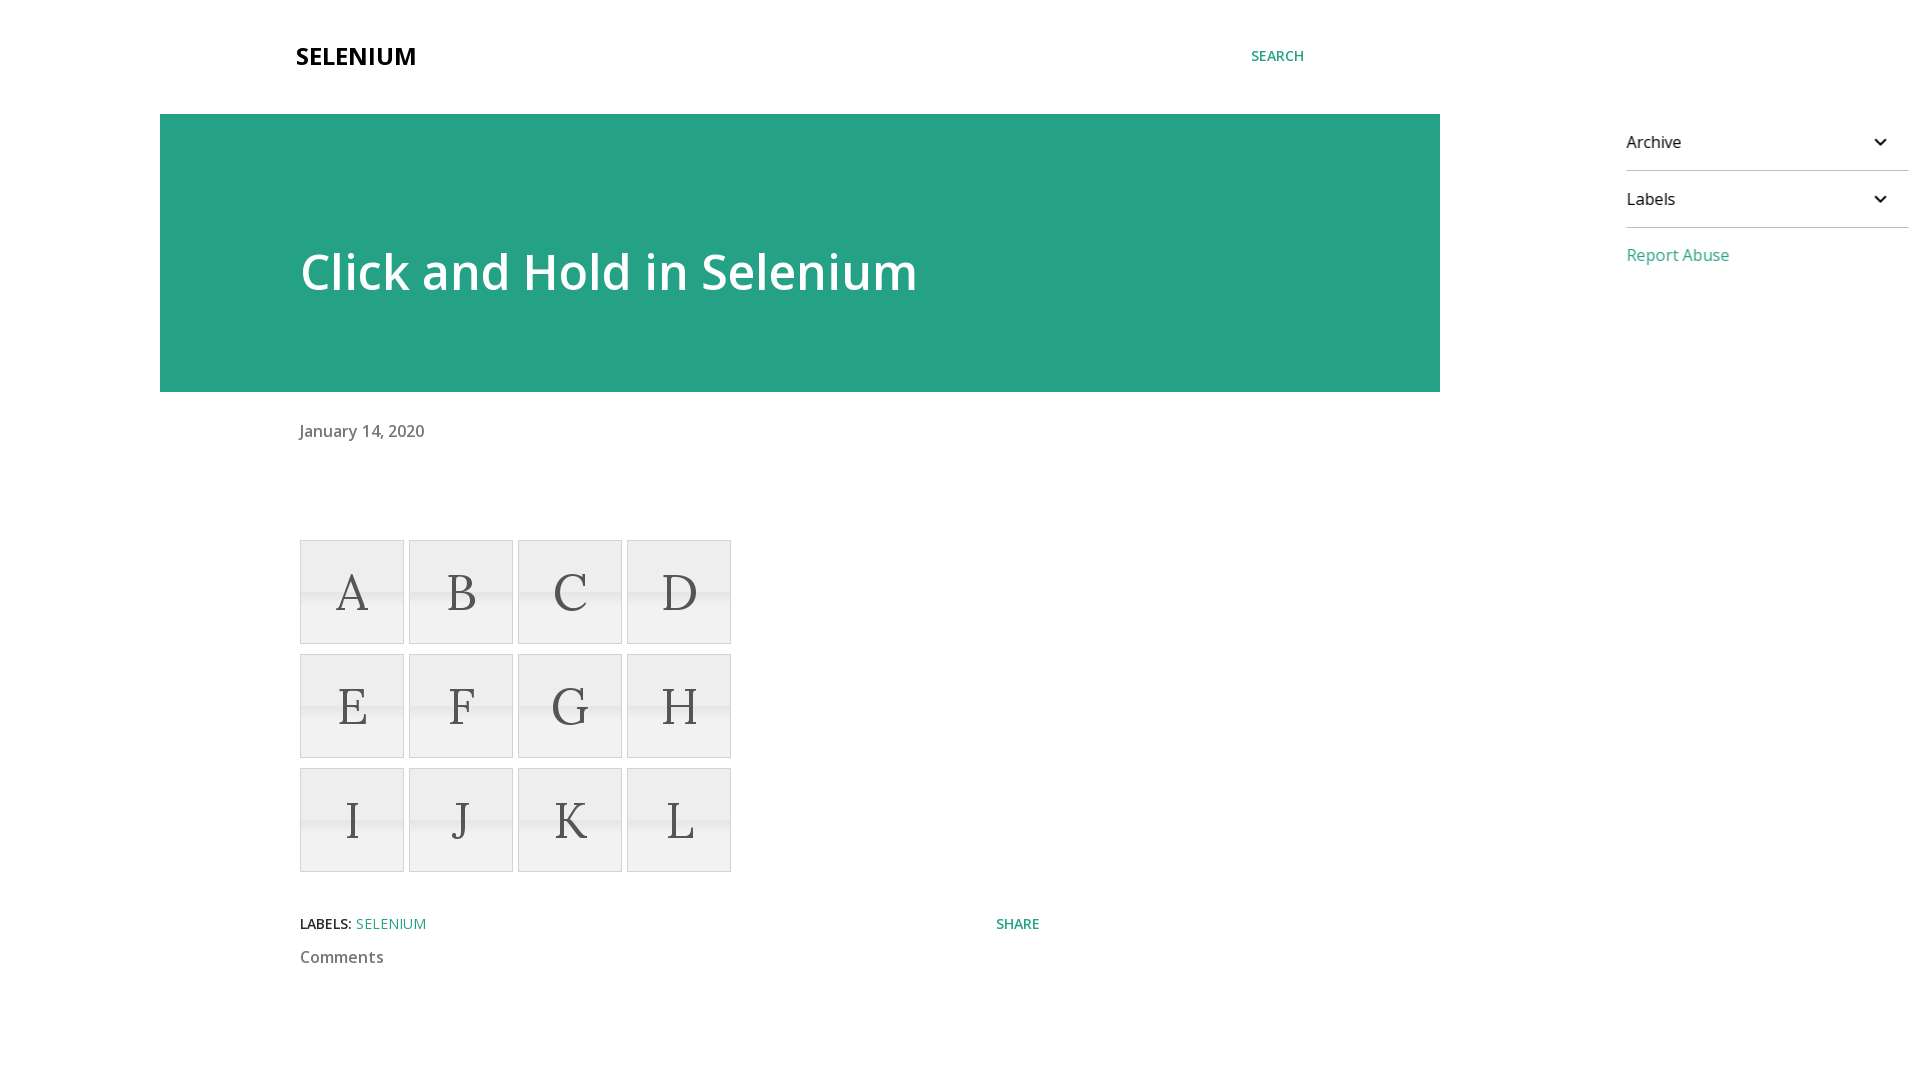

Waited for draggable elements to be visible
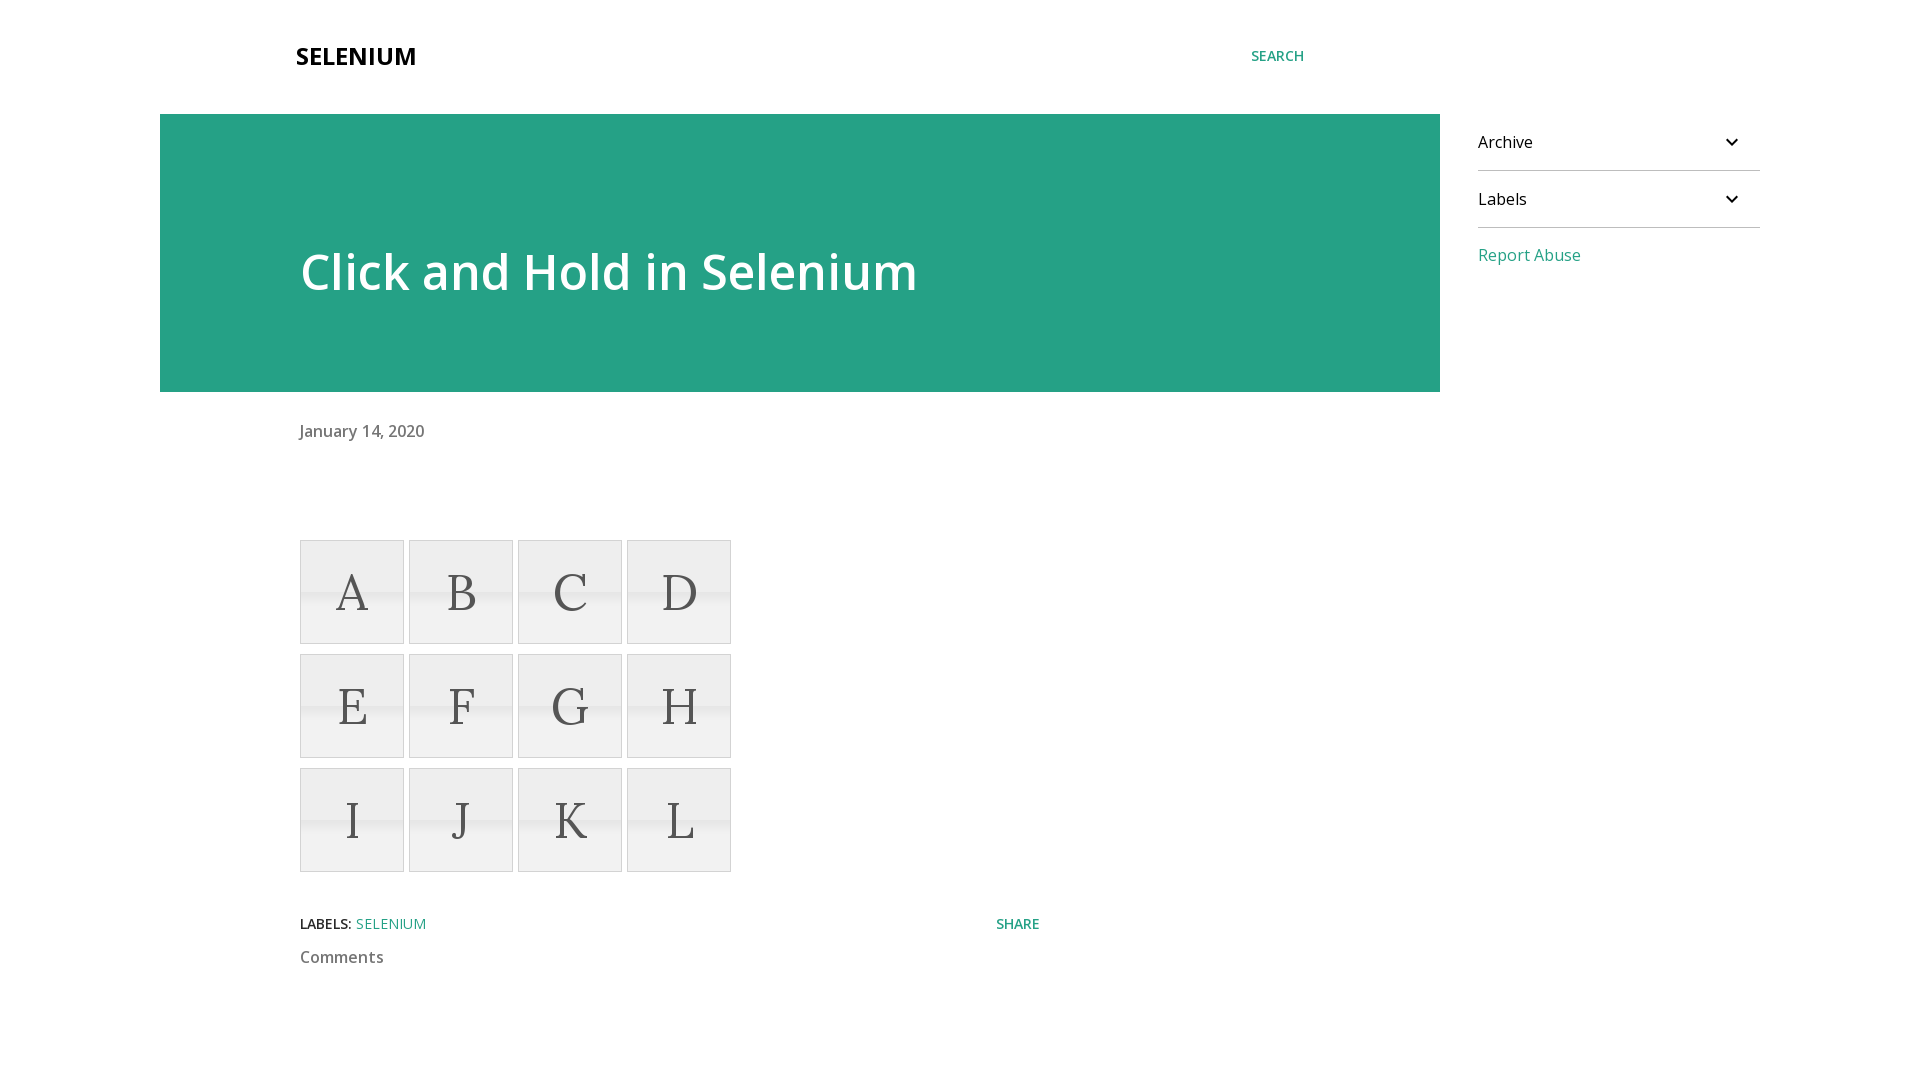

Located the draggable source element (first item)
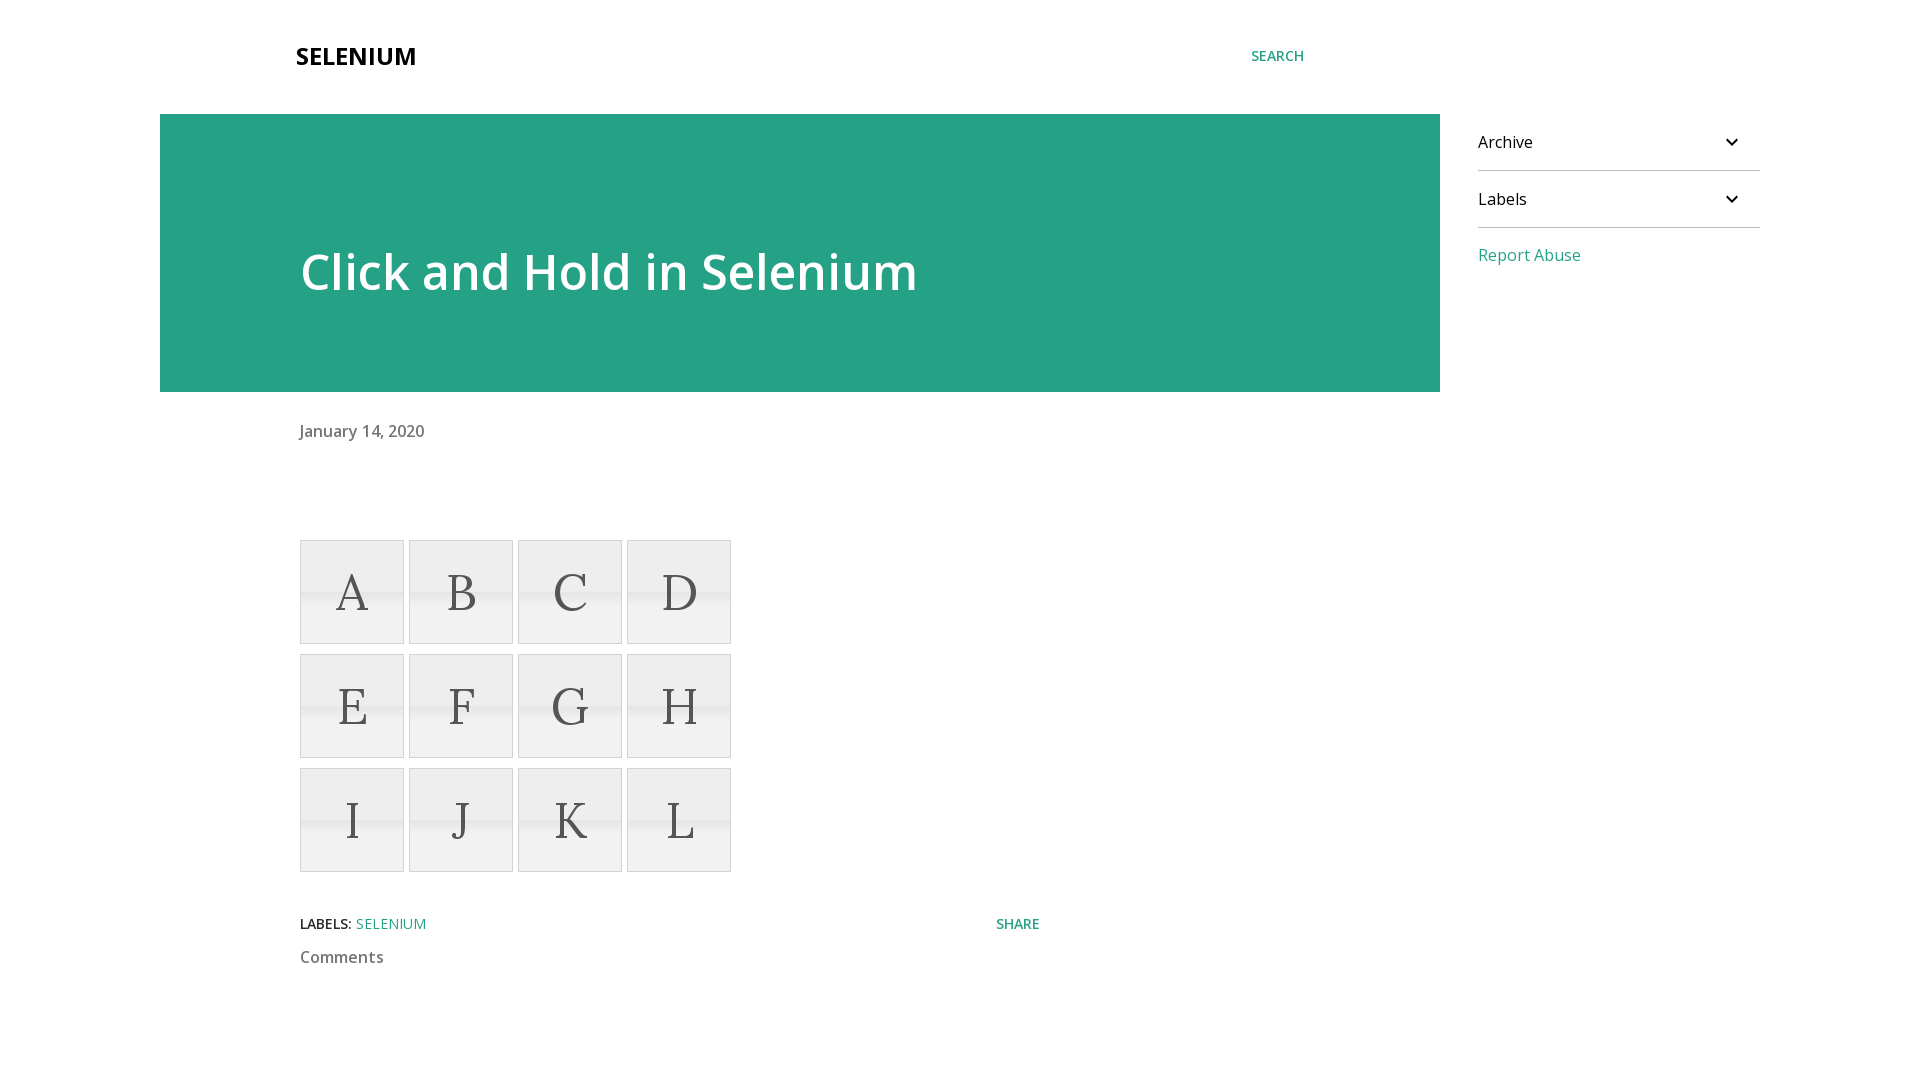

Located the drop target element (third item)
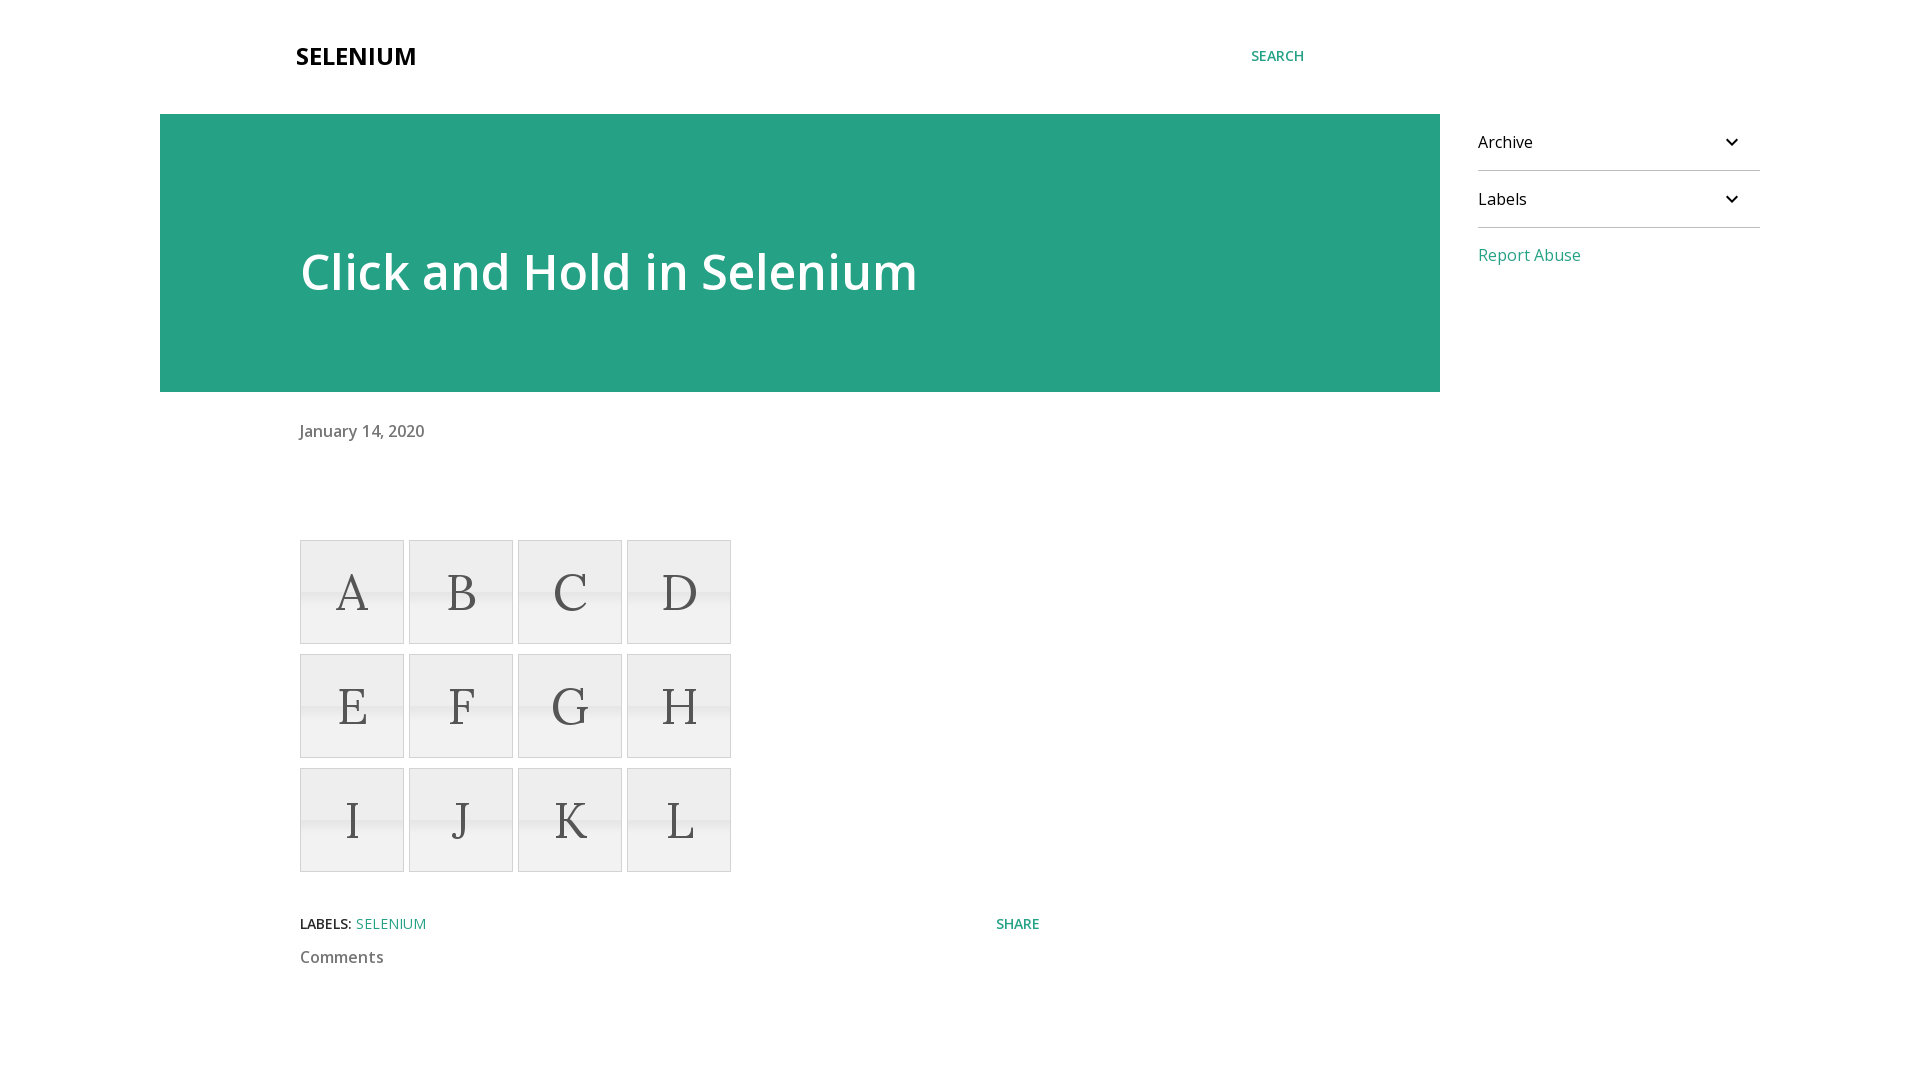

Dragged first element and dropped it onto the third element at (570, 592)
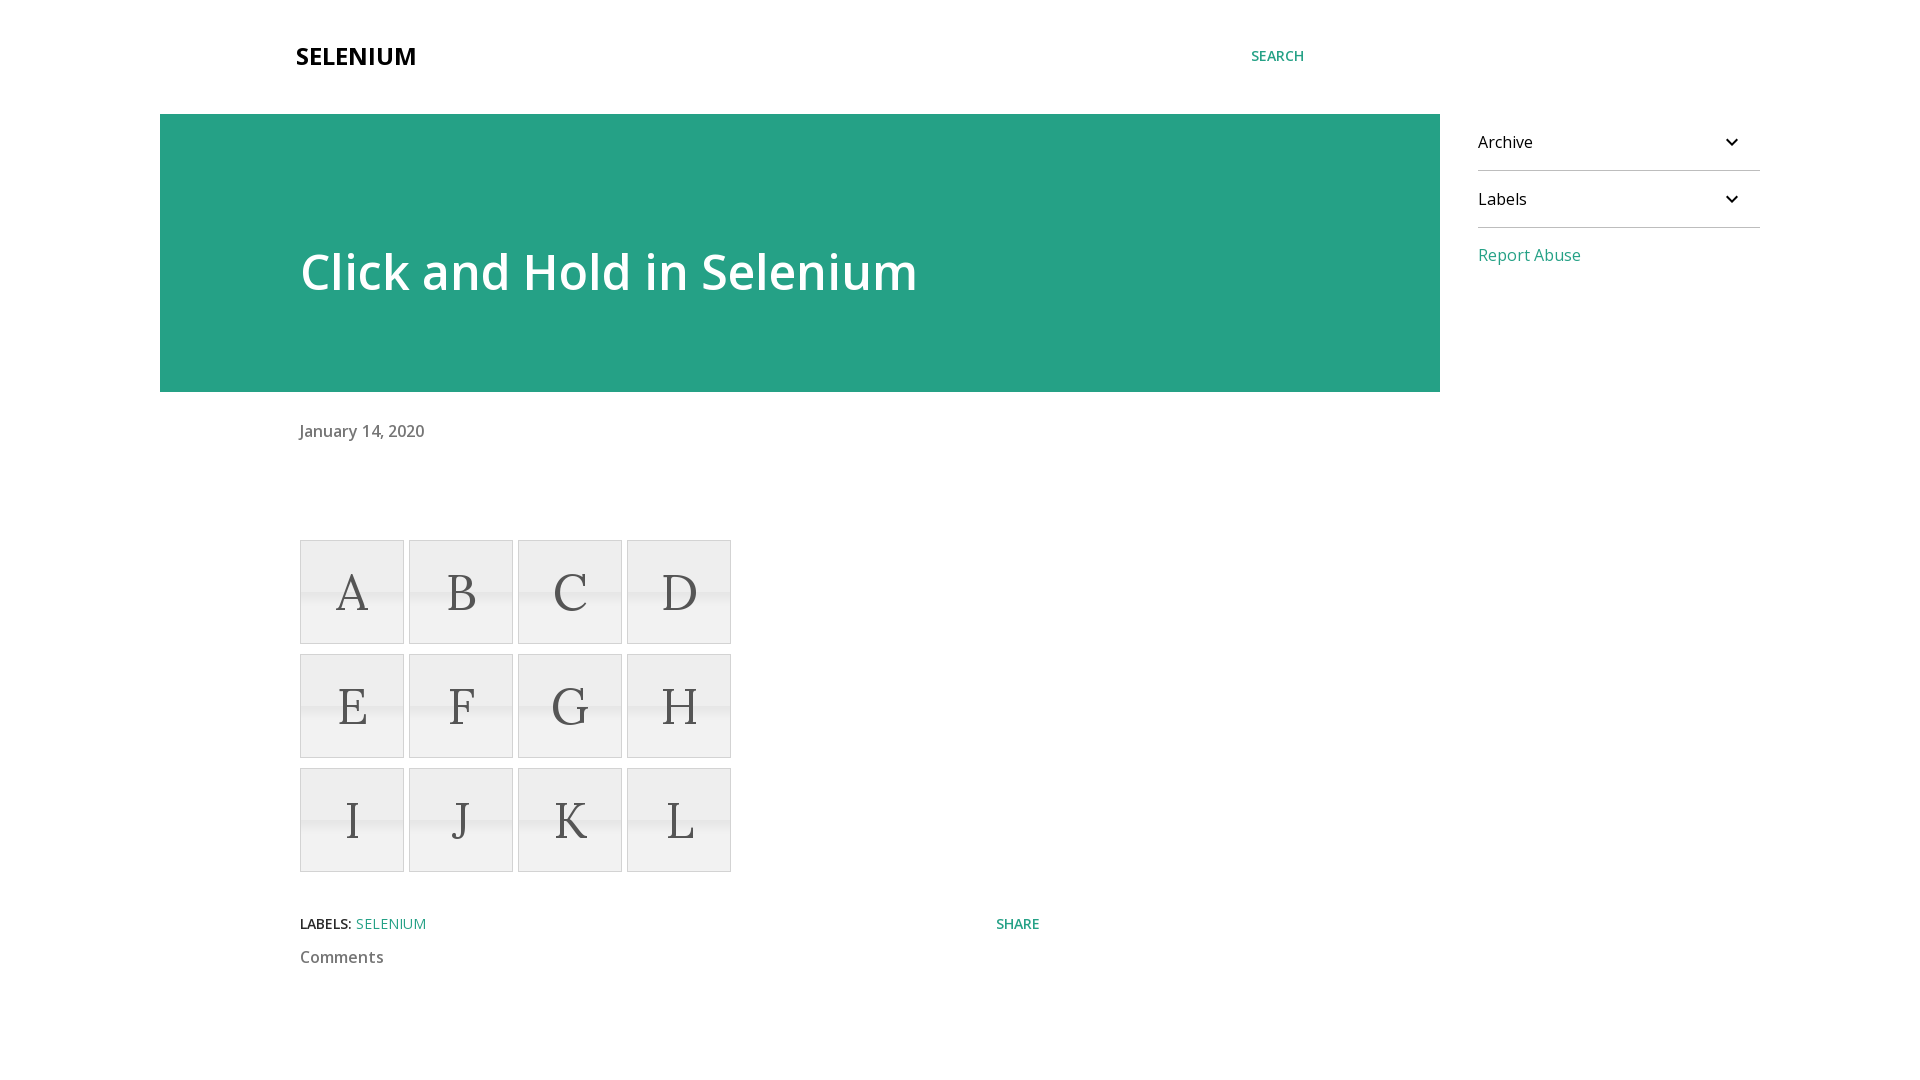

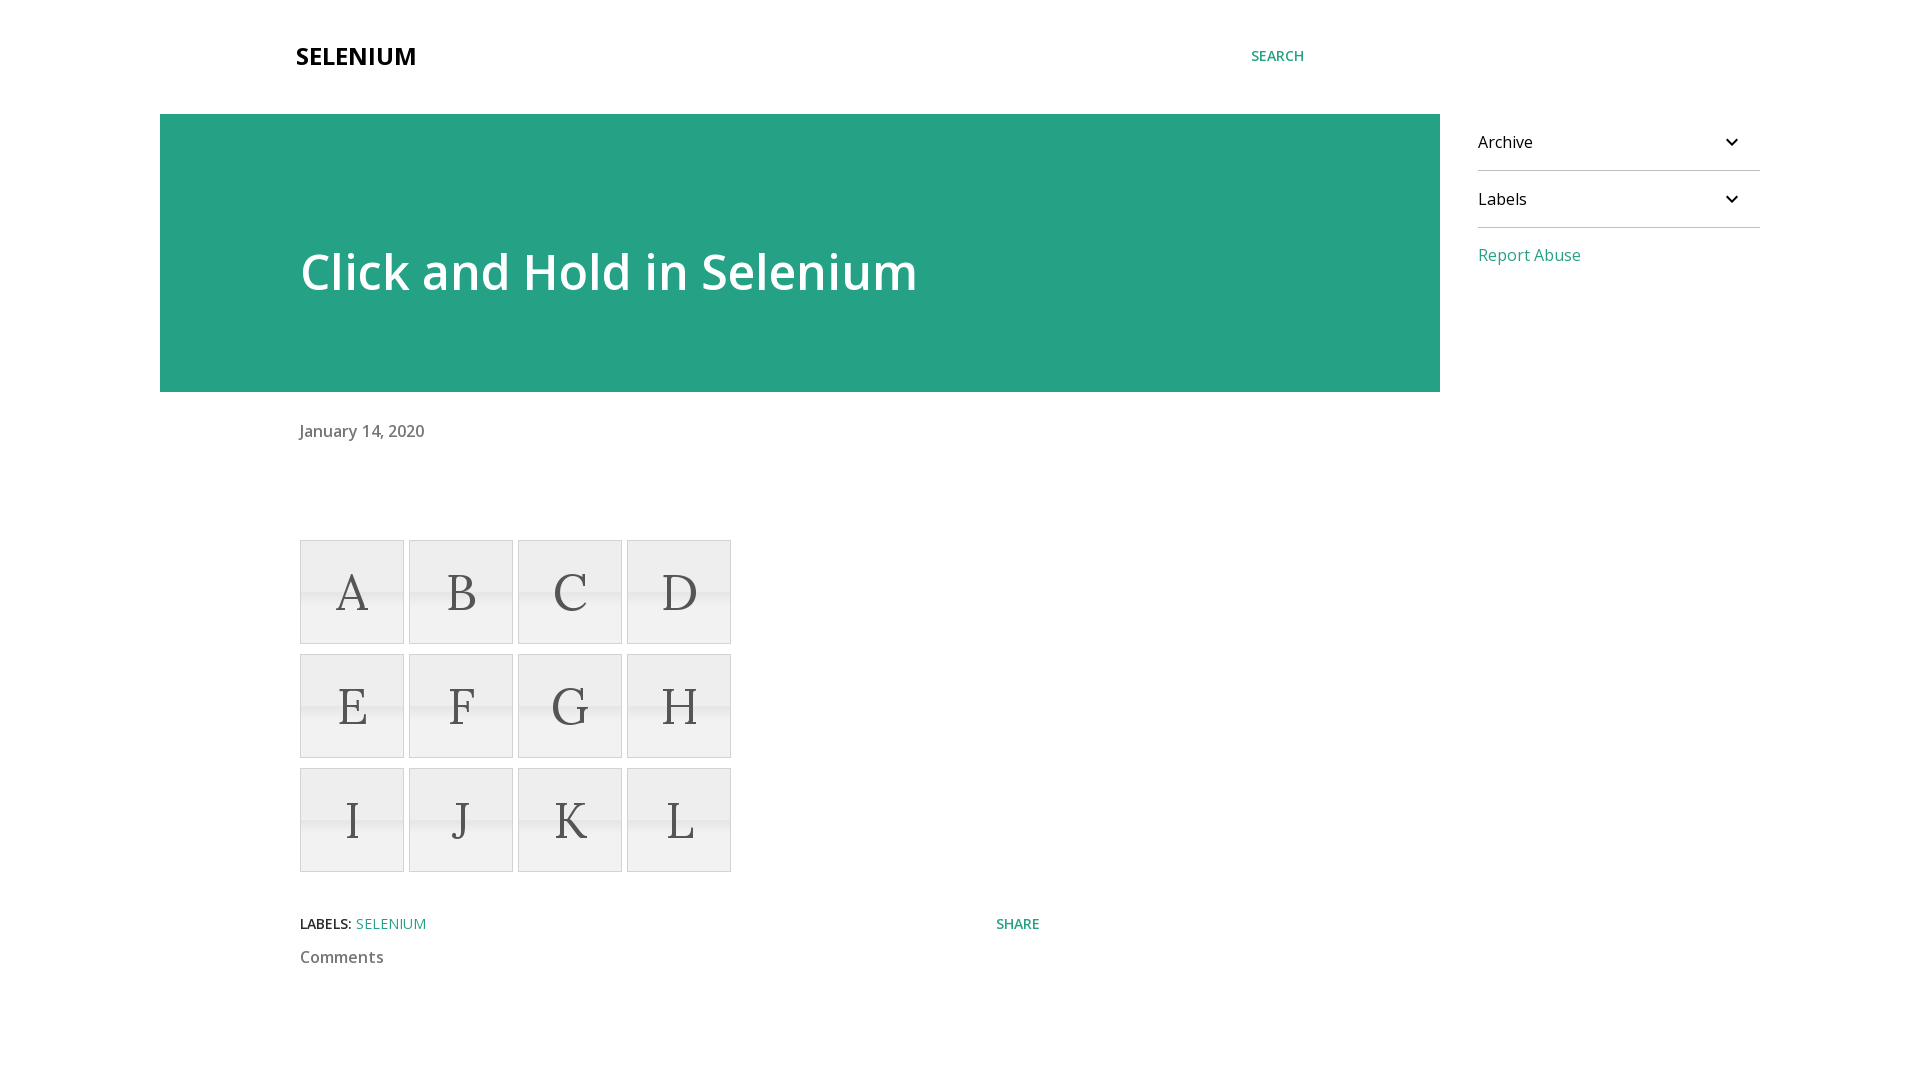